Navigates from the Alerts main page to the Modal Dialogs sub-page using the side menu

Starting URL: https://demoqa.com/alertsWindows

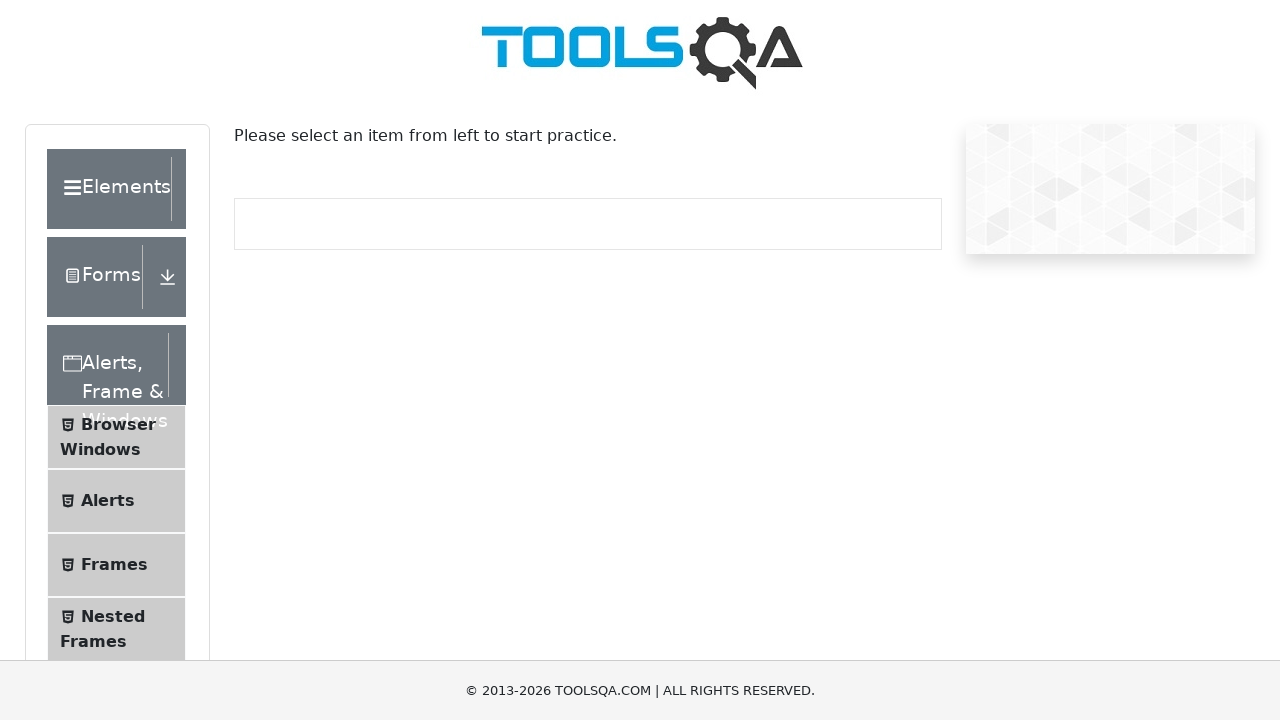

Clicked on Modal Dialogs in the side menu at (108, 348) on text=Modal Dialogs
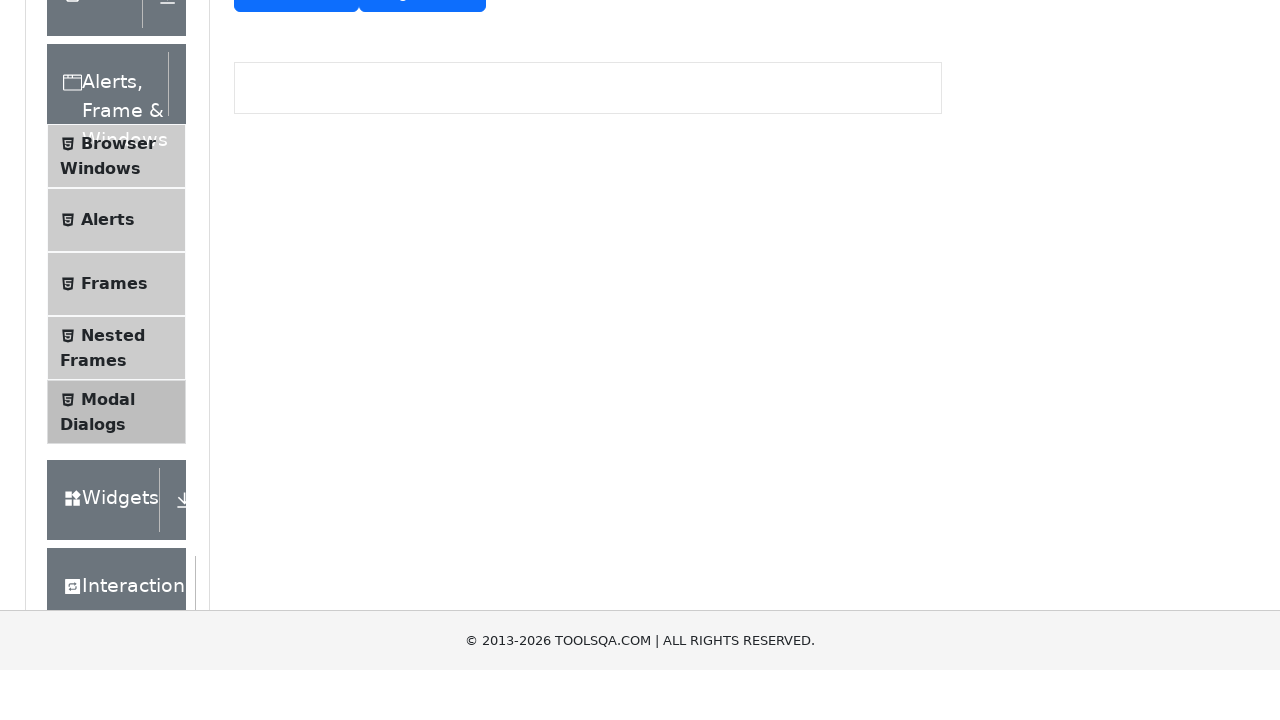

Modal Dialogs page loaded successfully
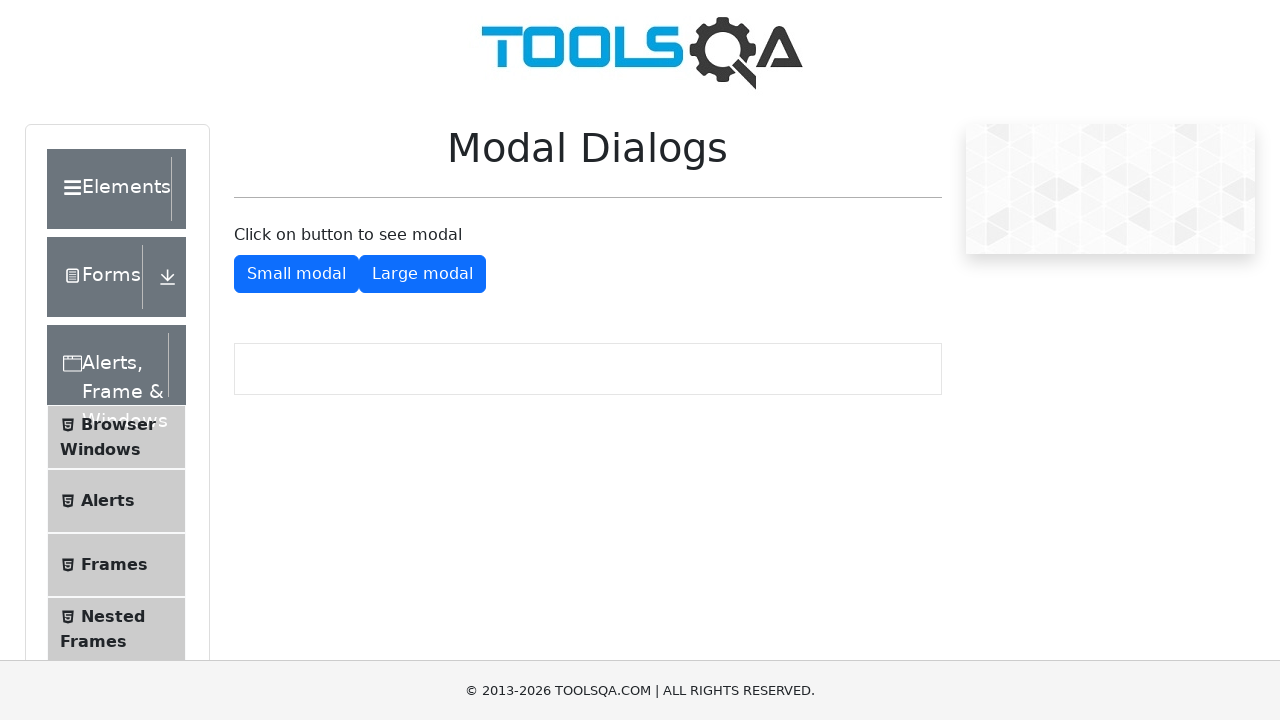

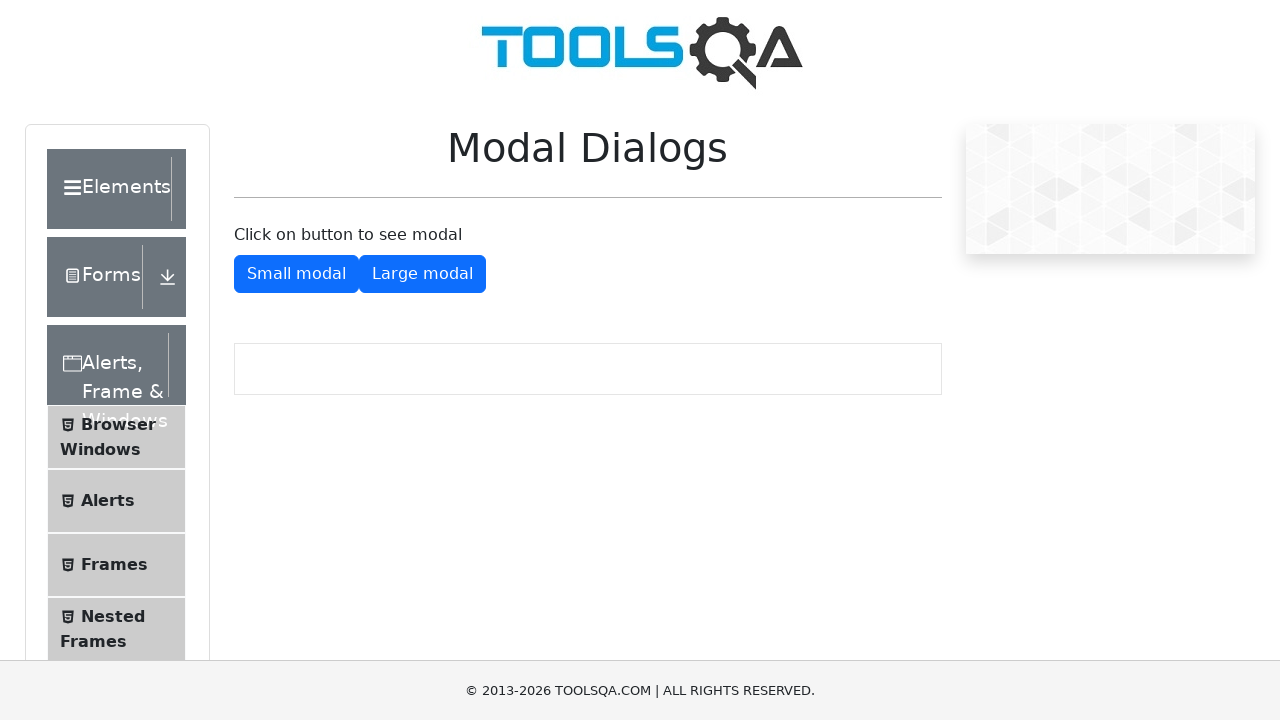